Tests multi-select dropdown functionality by selecting multiple options (by index, value, and visible text) and then deselecting them

Starting URL: http://omayo.blogspot.com/

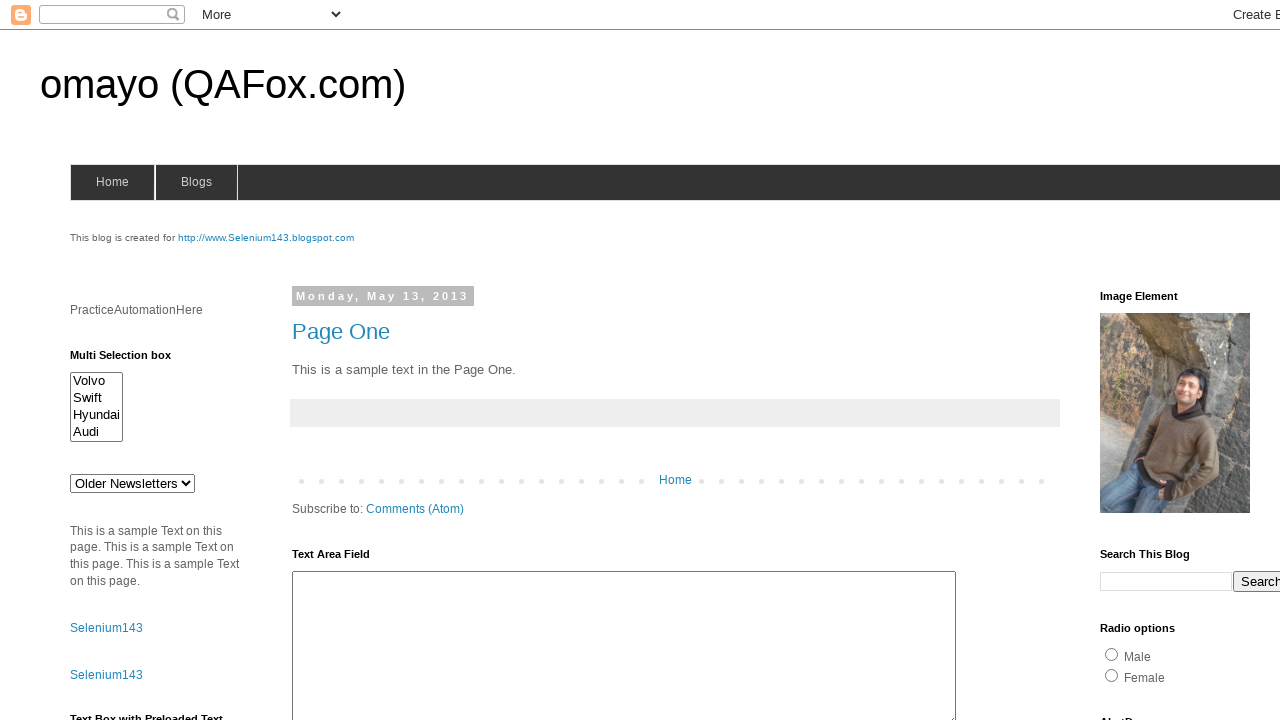

Waited for multi-select dropdown to be visible
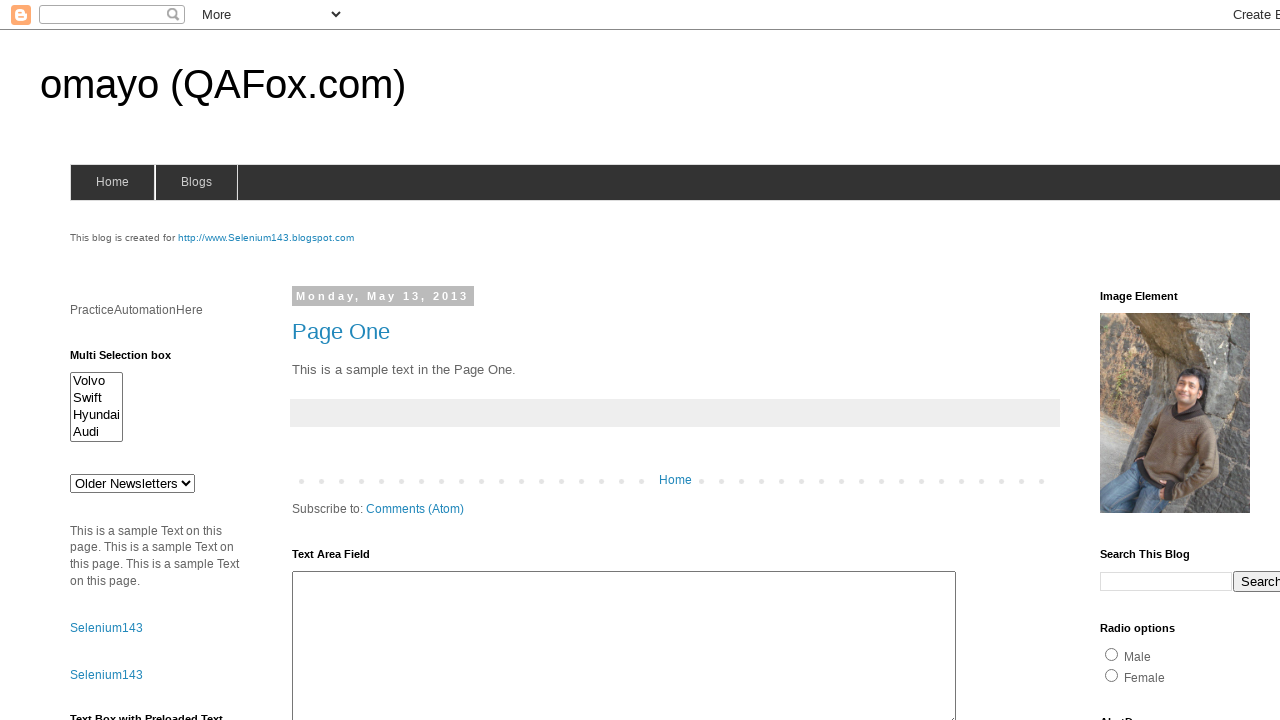

Selected first option (Volvo) by index on #multiselect1
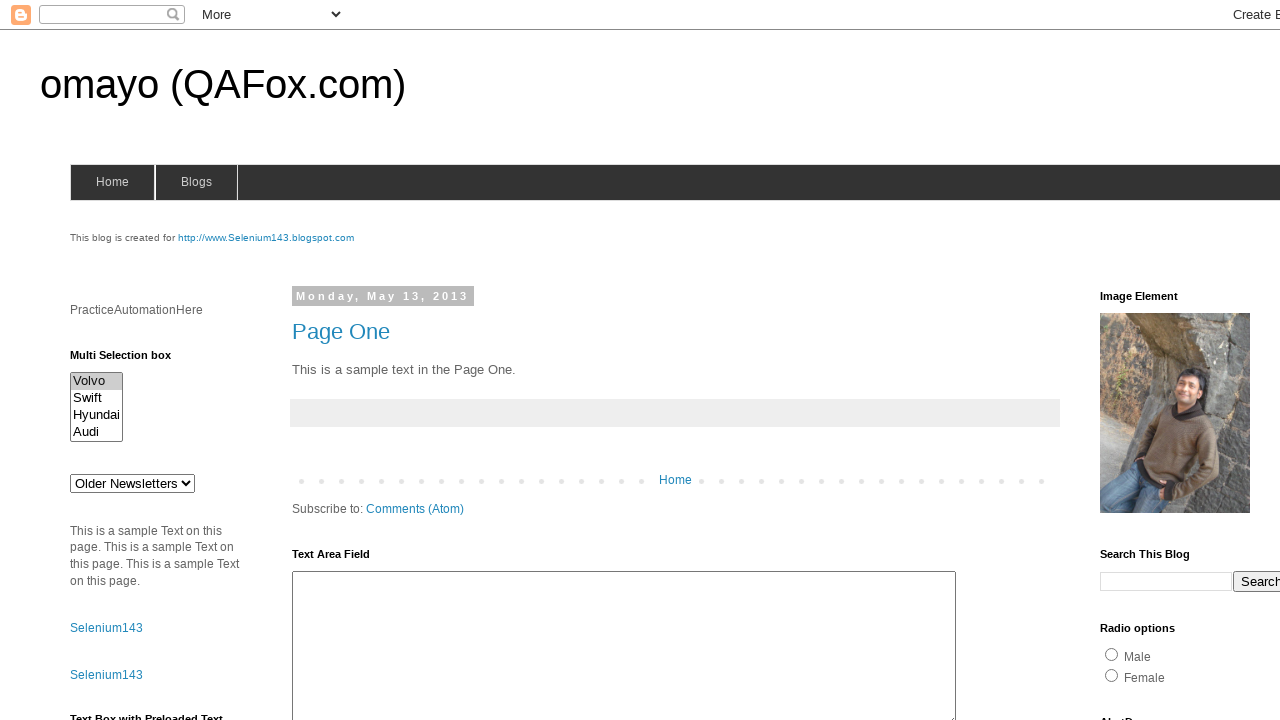

Selected option (Hyundaix) by value on #multiselect1
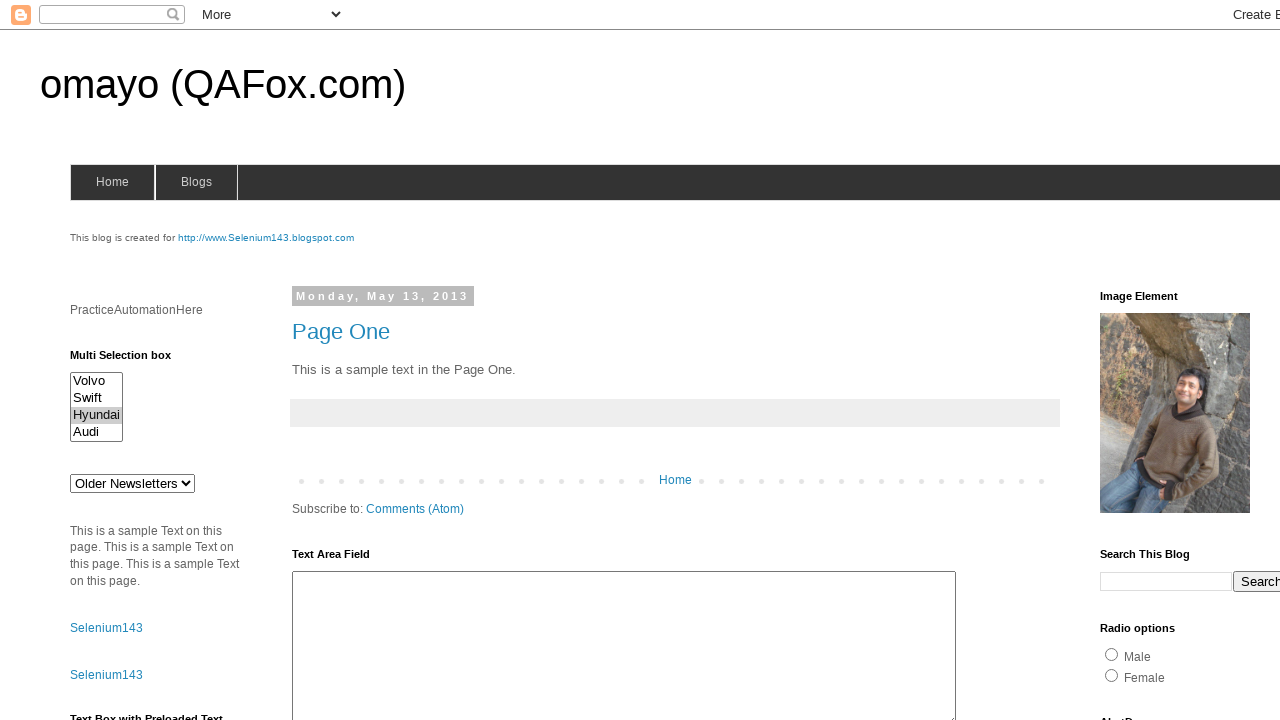

Selected option (Audi) by visible text on #multiselect1
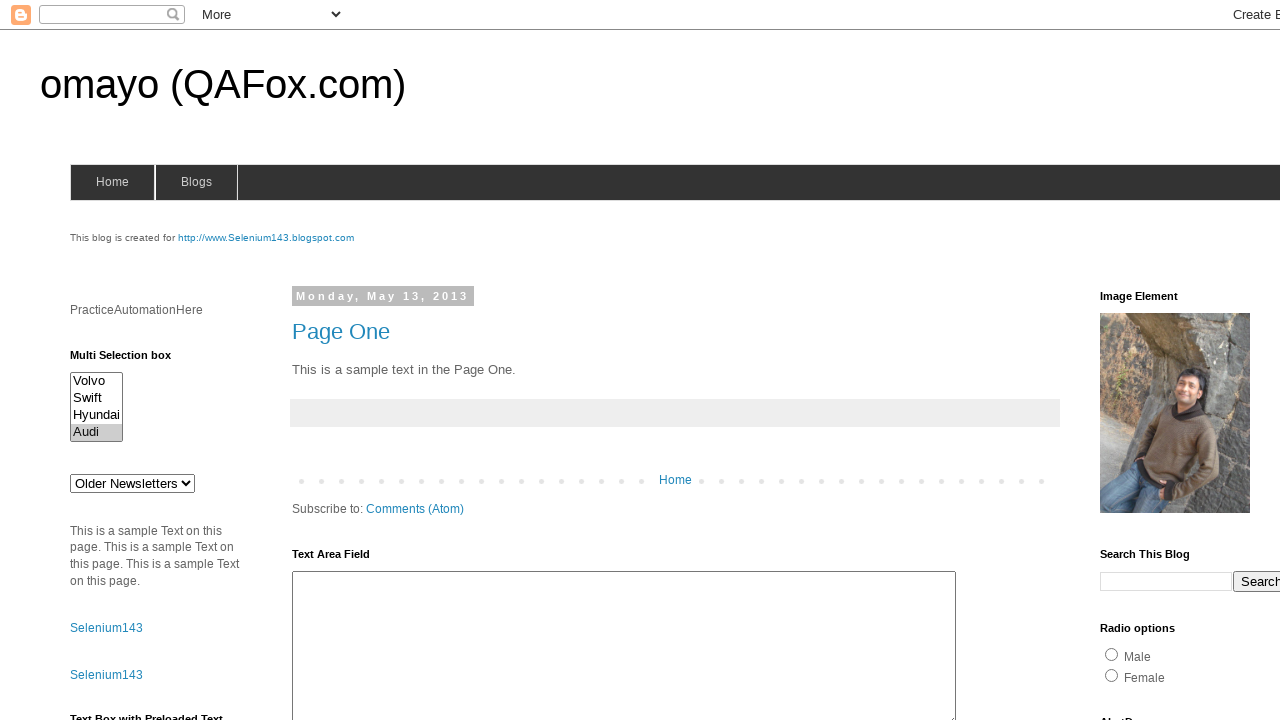

Deselected all options by passing empty list on #multiselect1
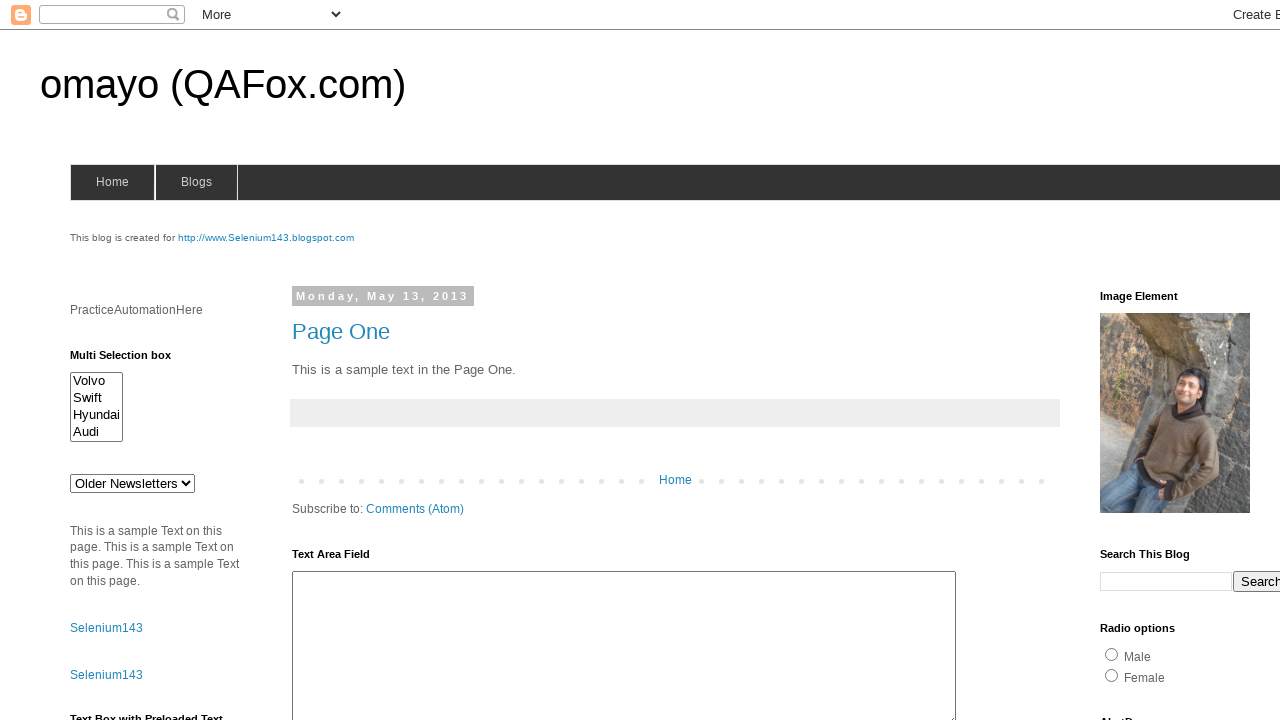

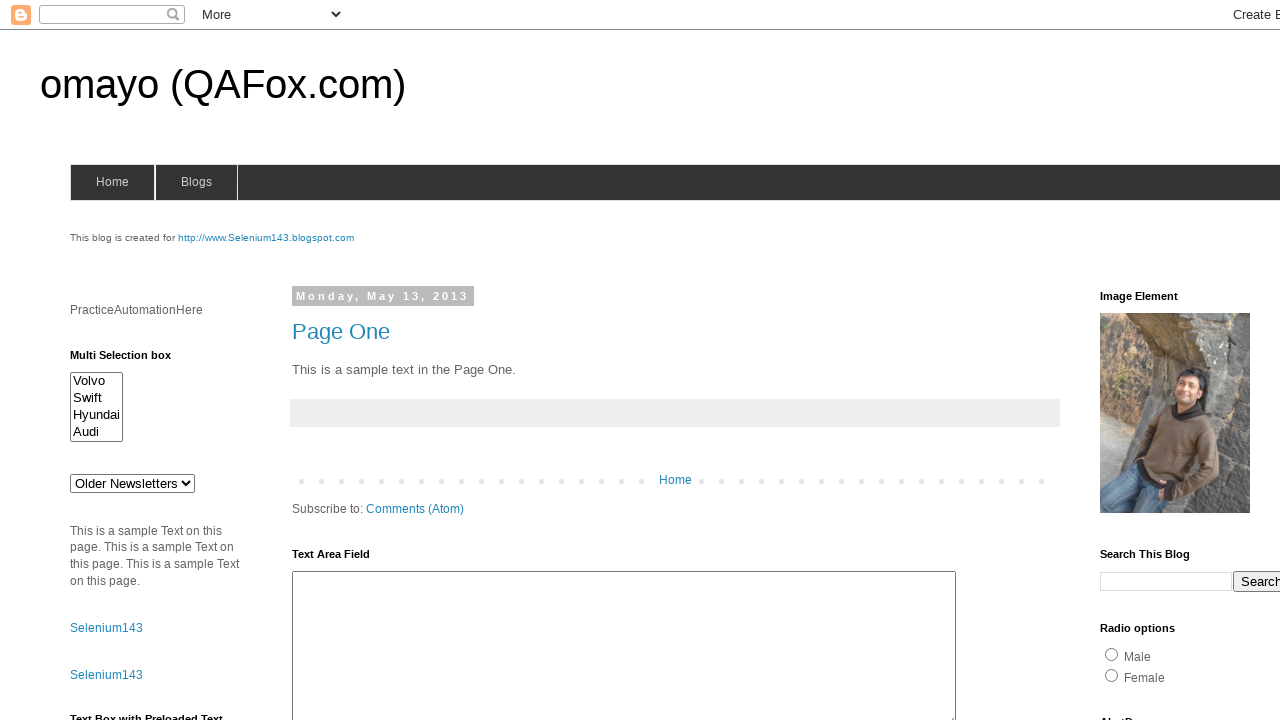